Navigates to a simple form demo page and maximizes the browser window. This is a basic smoke test to verify the page loads successfully.

Starting URL: https://selenium.qabible.in/simple-form-demo.php

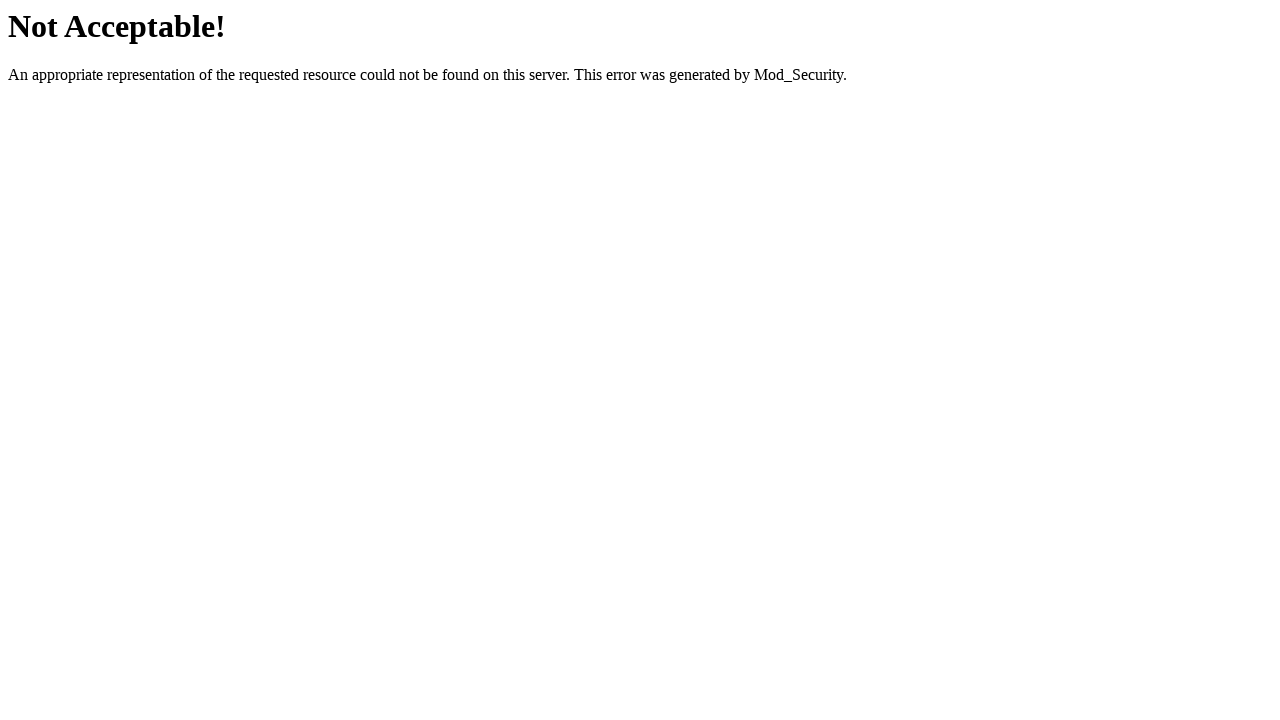

Navigated to simple form demo page
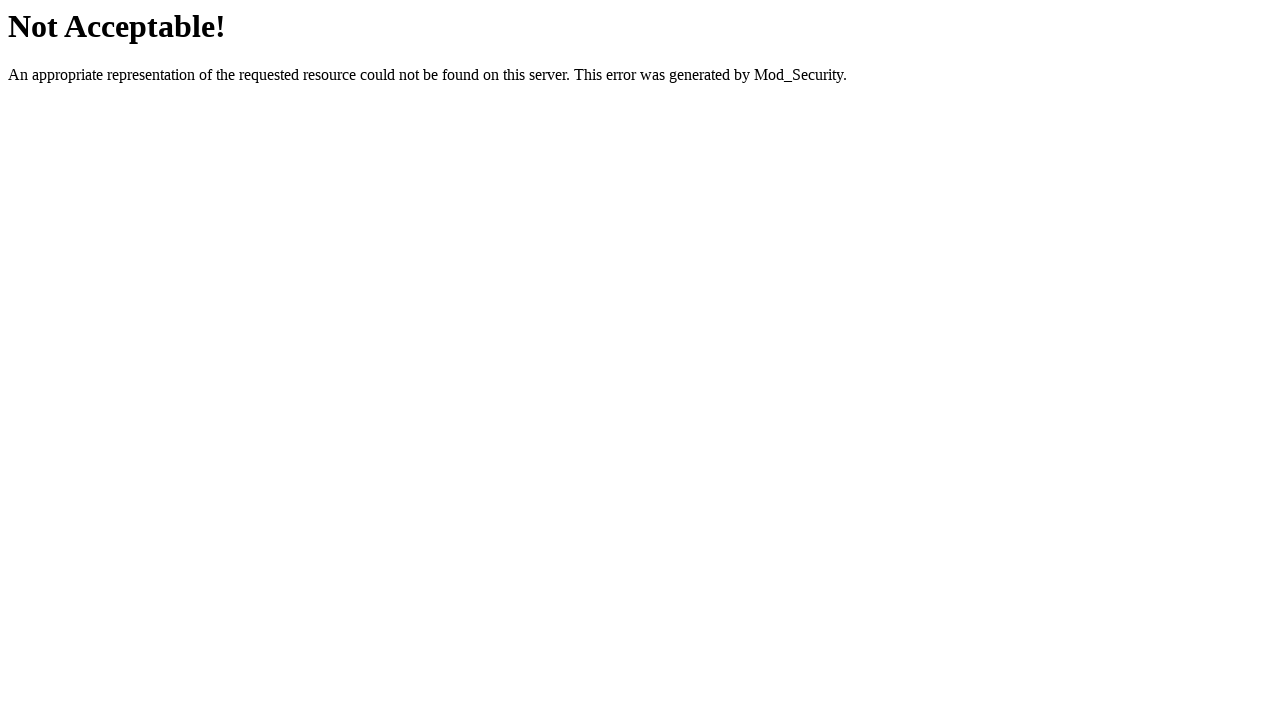

Maximized browser window to 1920x1080
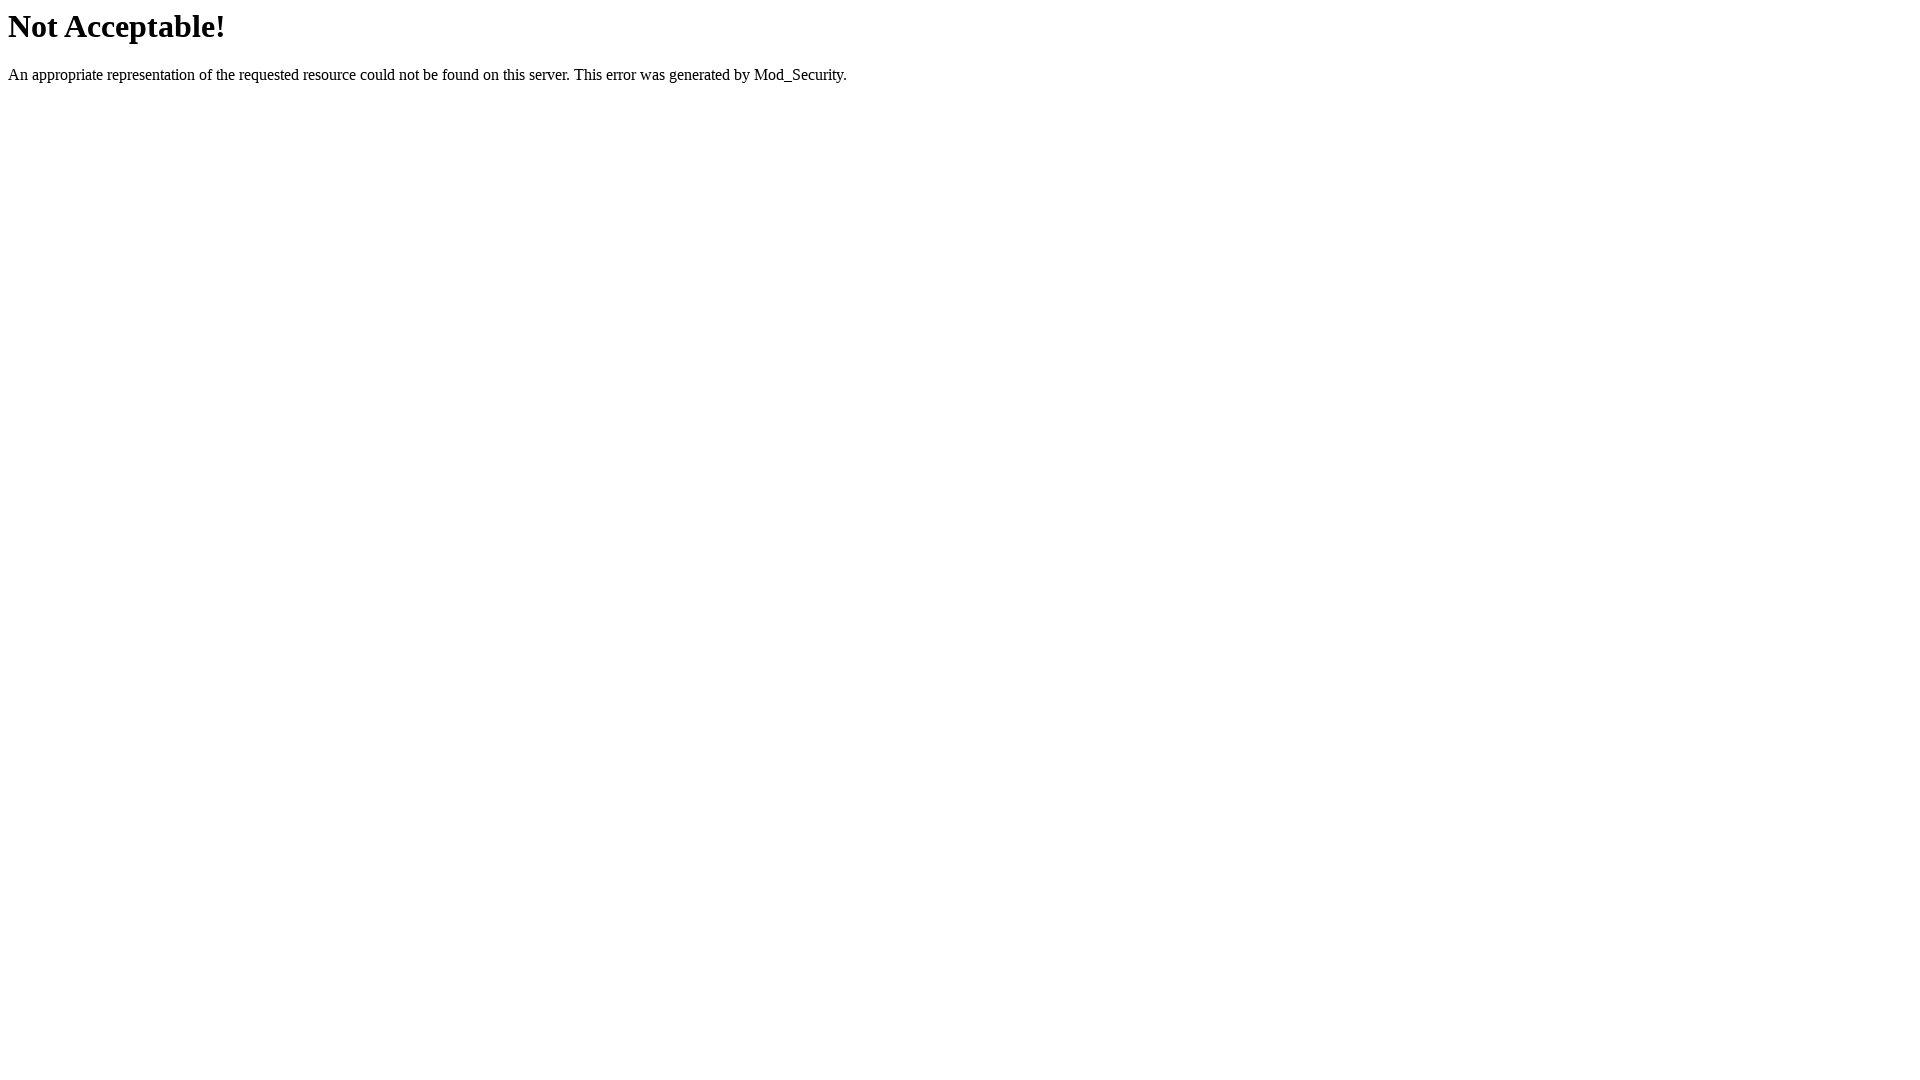

Page loaded successfully (domcontentloaded state)
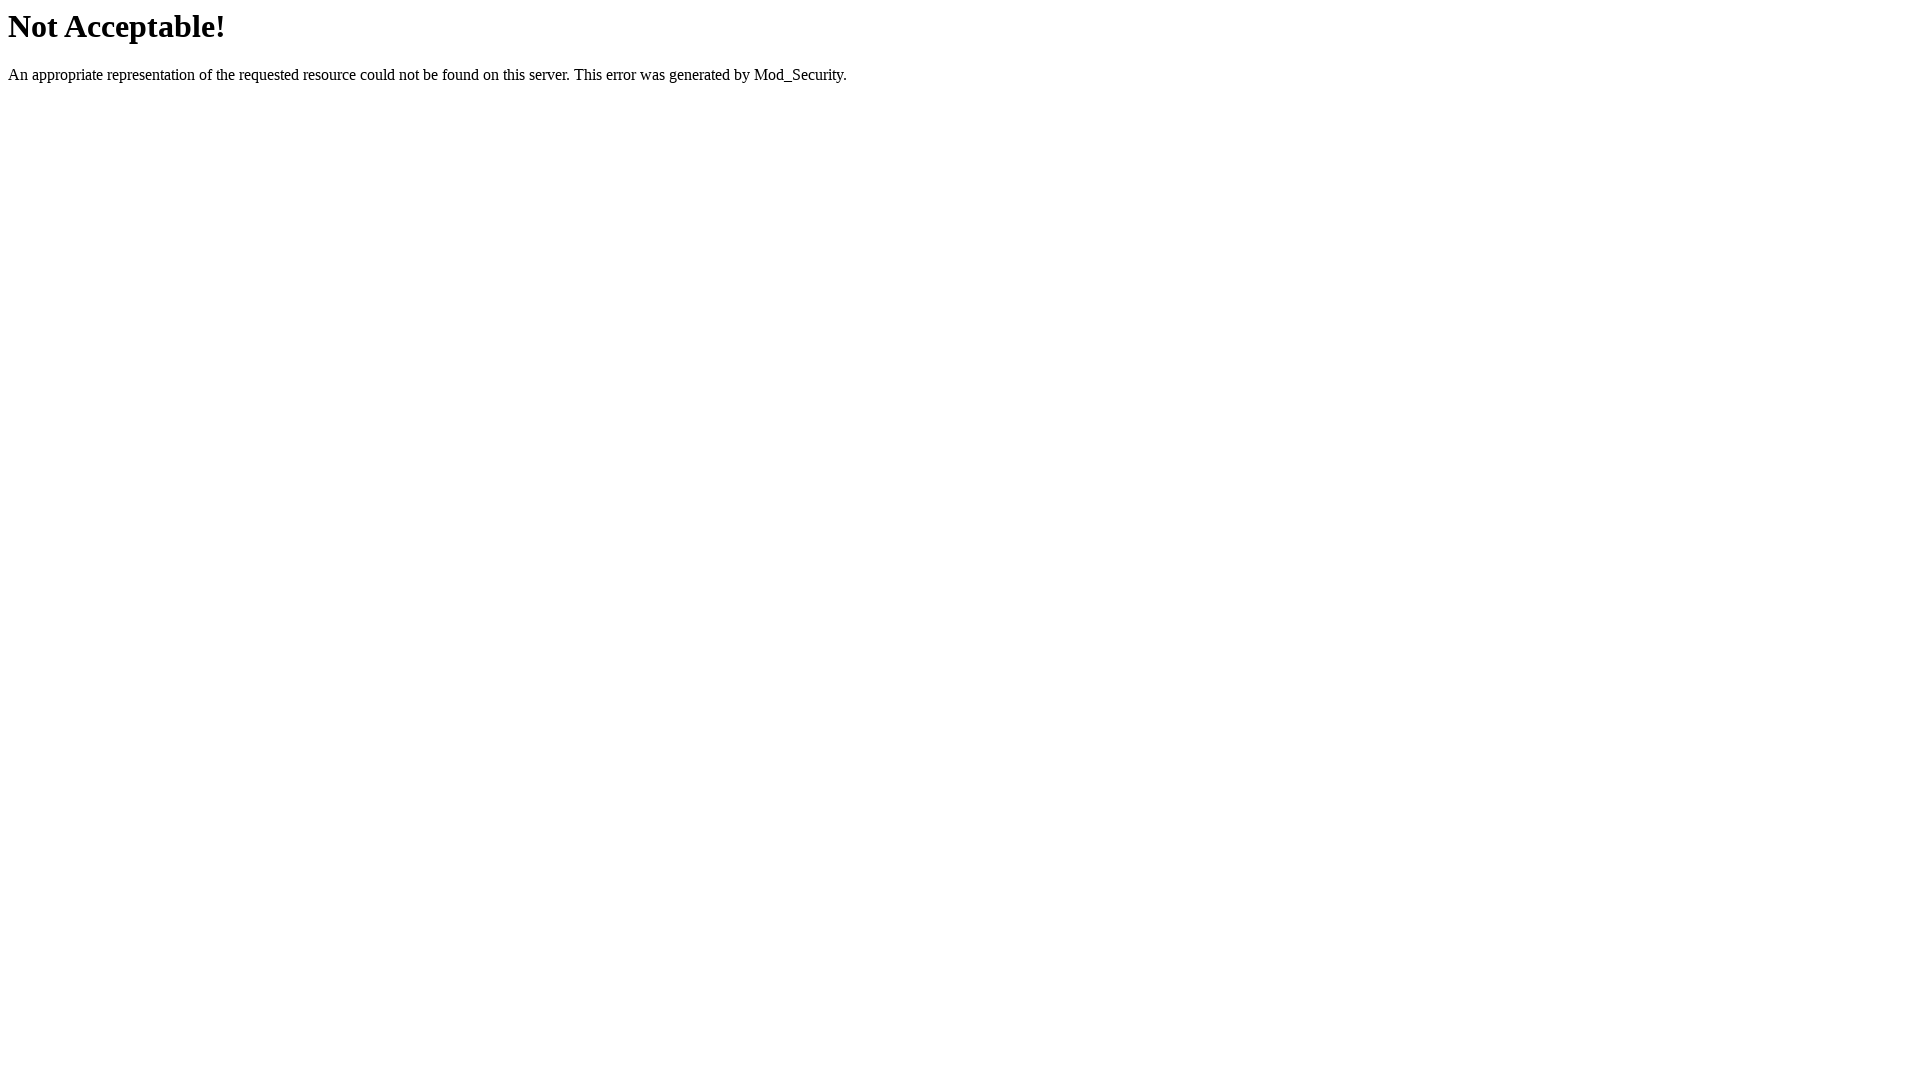

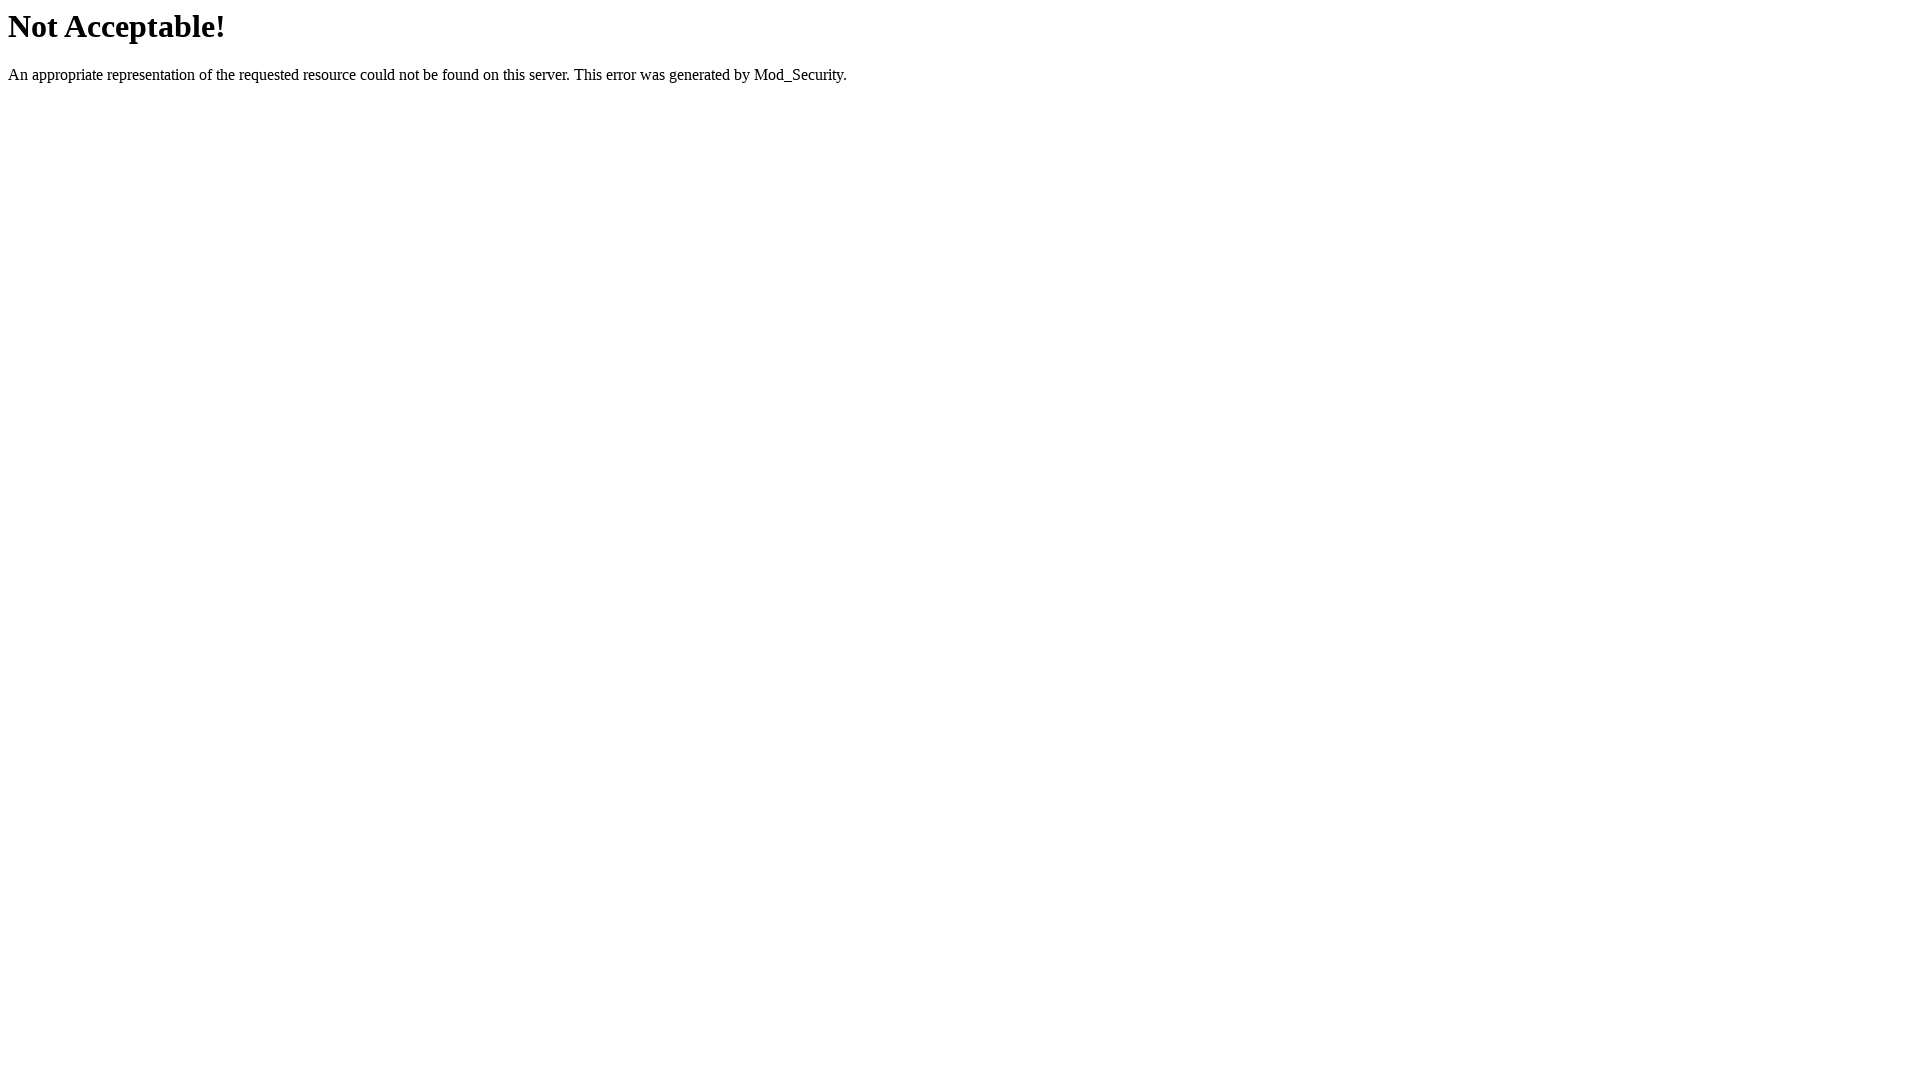